Tests that submitting an empty login form displays an error message about invalid email address

Starting URL: https://www.korisnici.apartmanija.hr/login

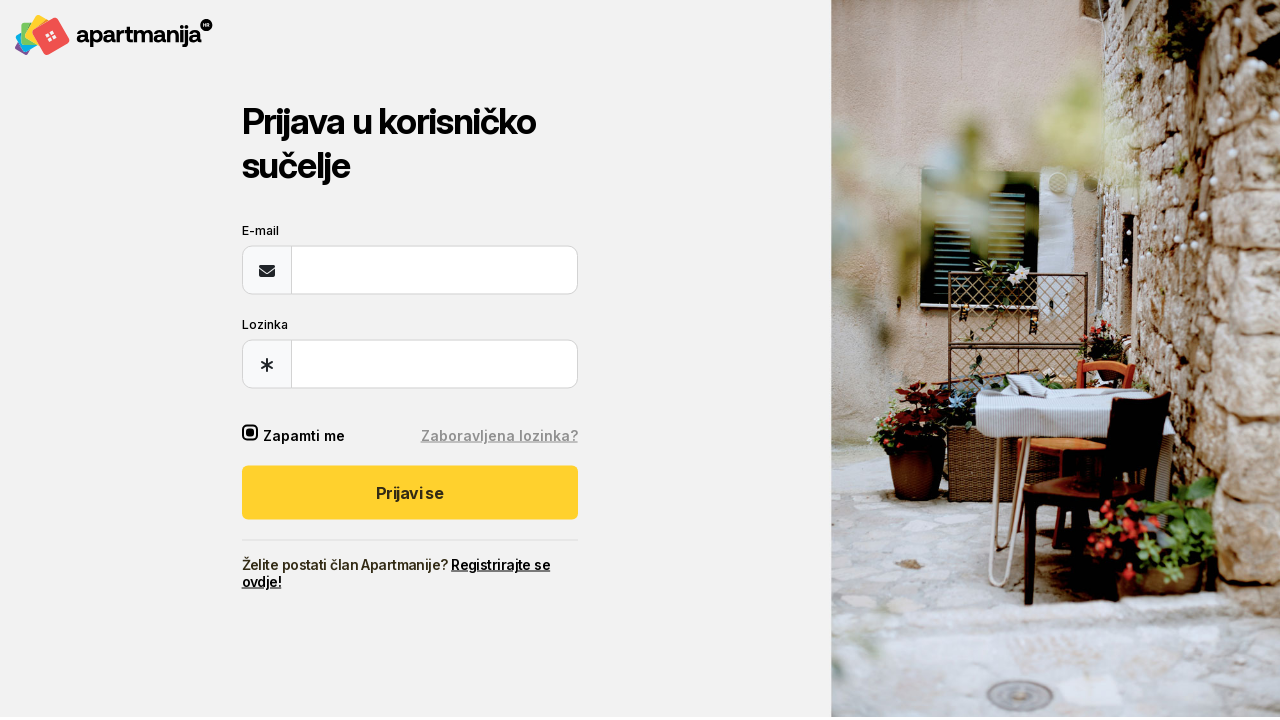

Clicked submit button without filling any fields in the login form at (410, 492) on button[type='submit']
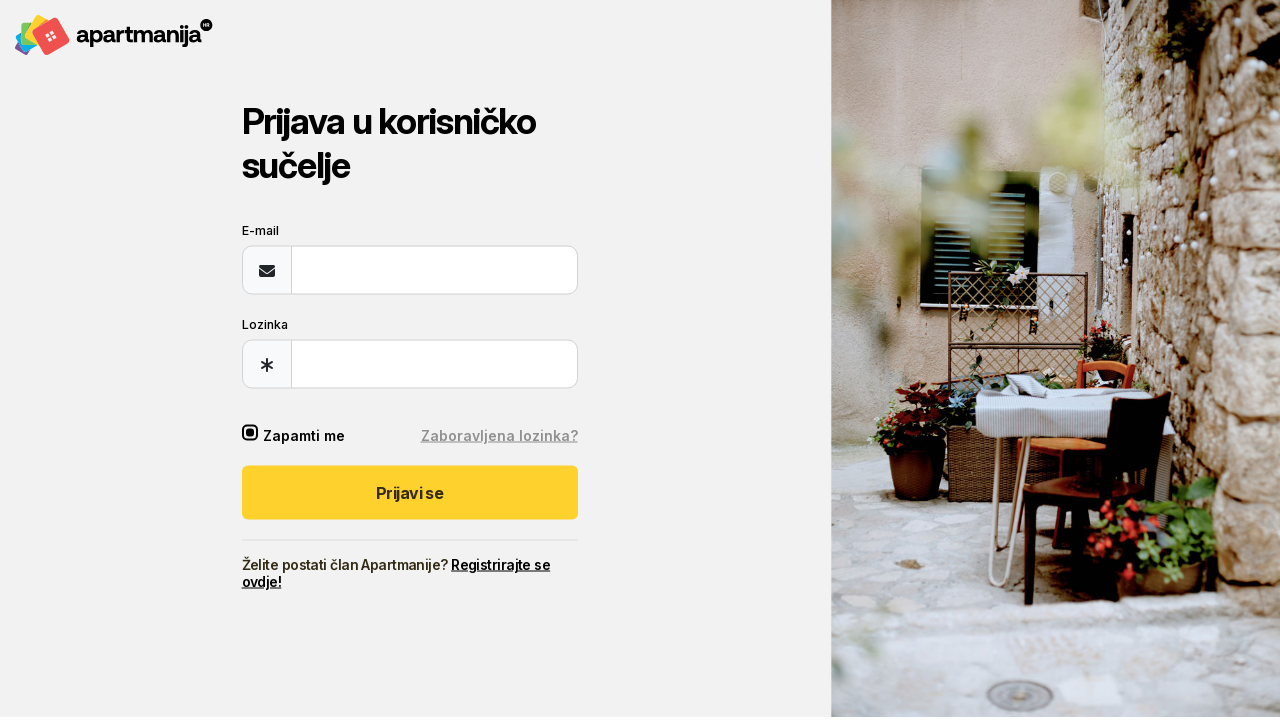

Error message about invalid email address appeared
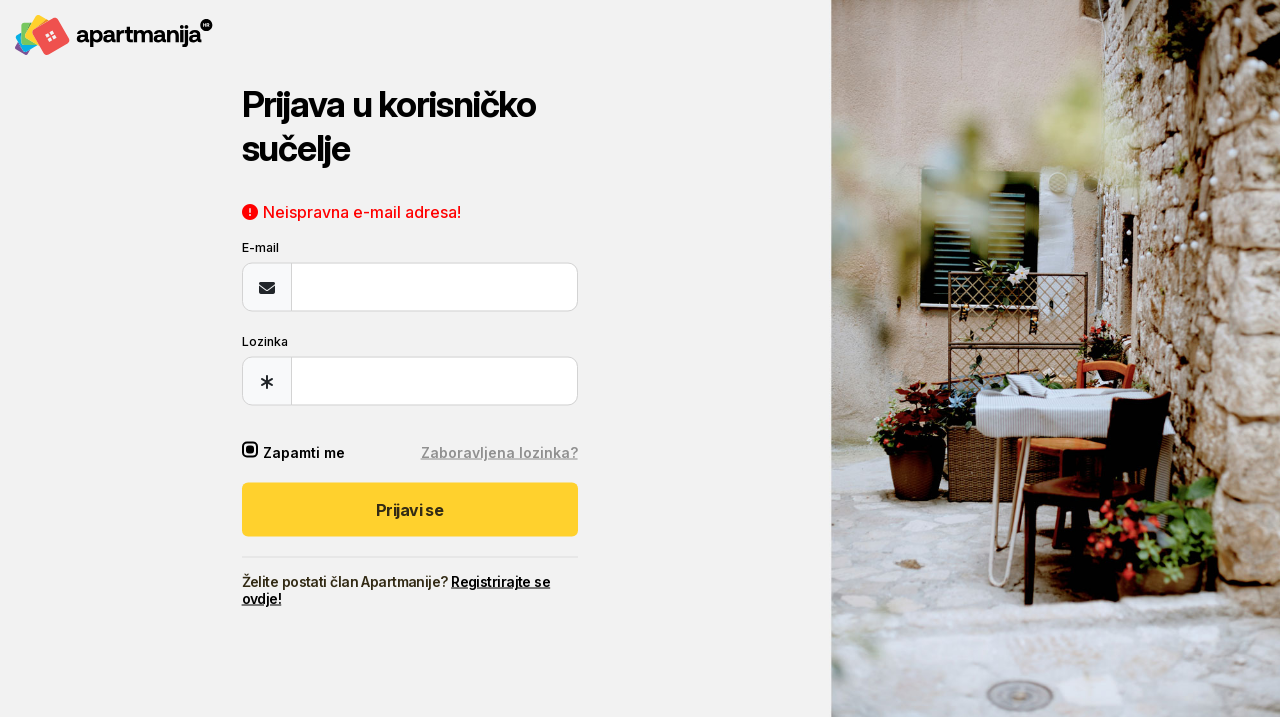

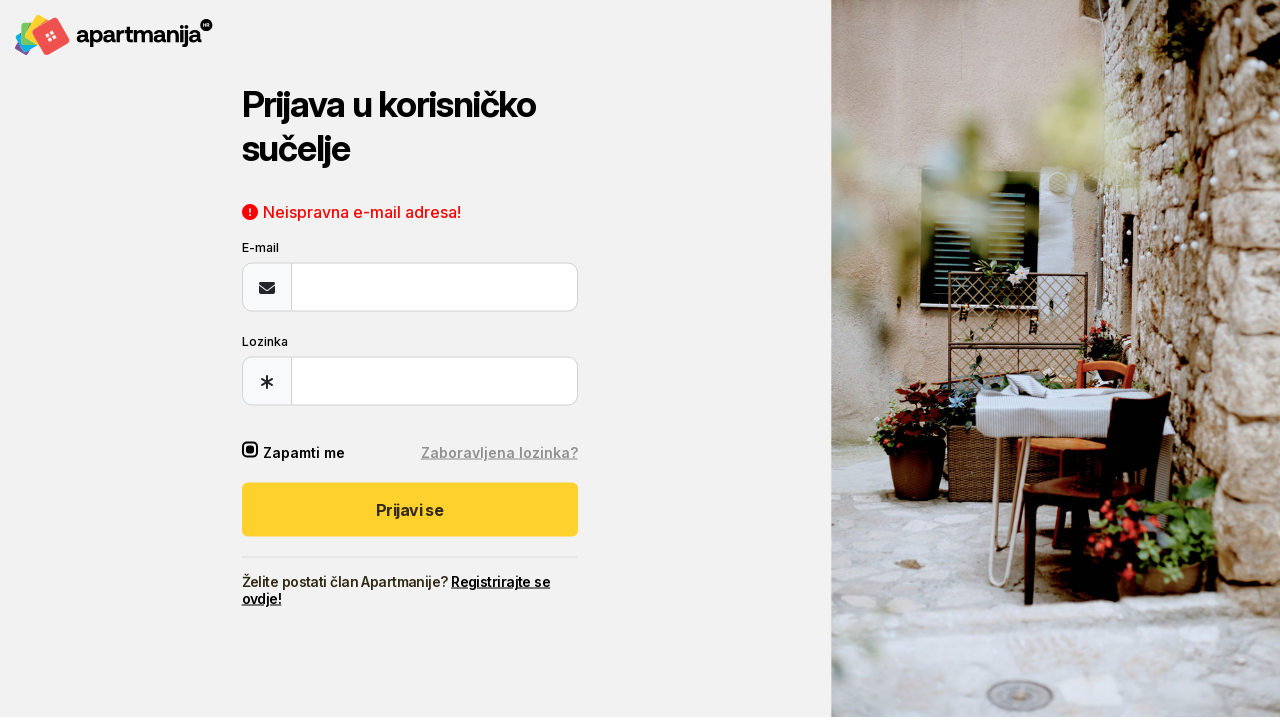